Navigates to the introduction blog post, extracts the og:image URL, and navigates to that image

Starting URL: https://roe.dev/blog/introduction

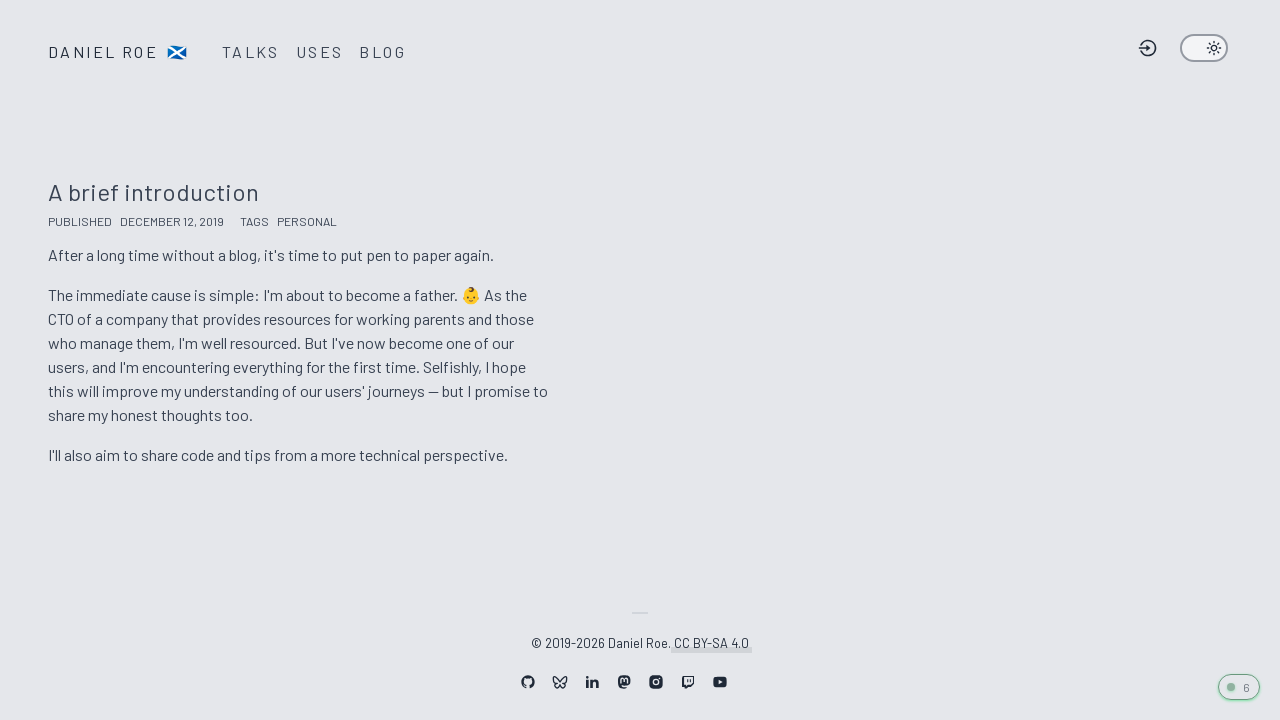

Located og:image meta tag
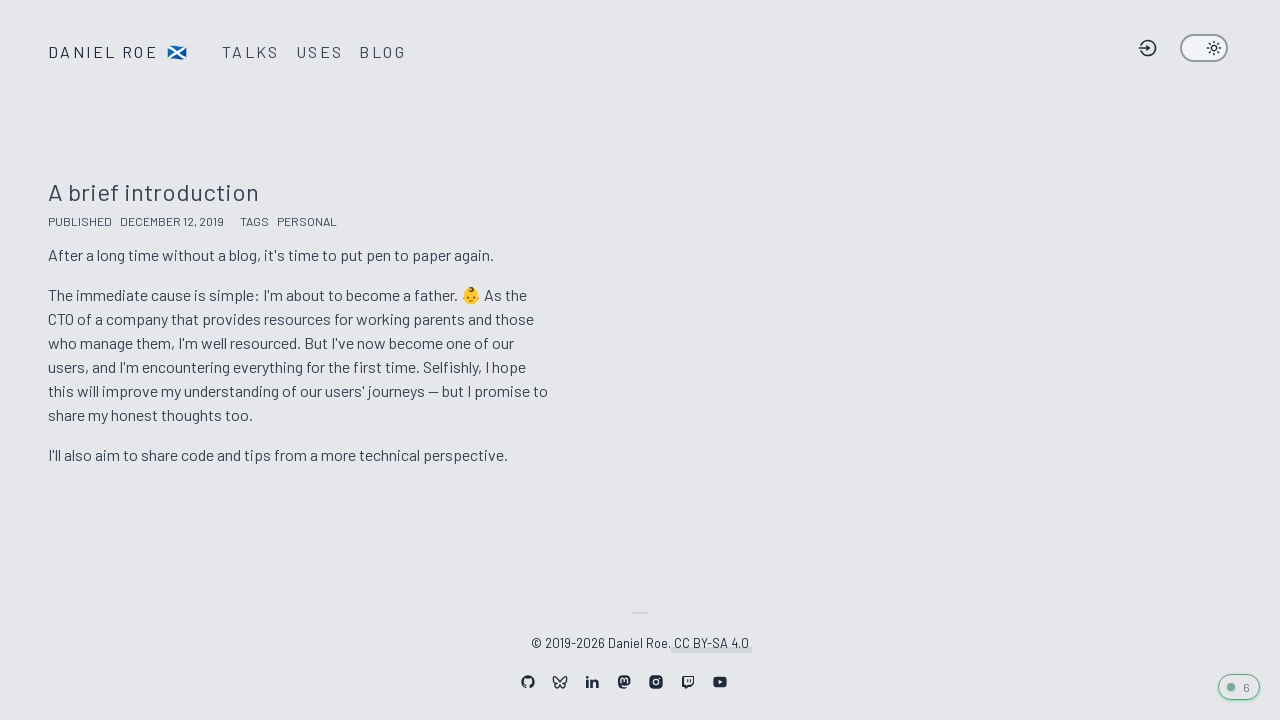

Extracted og:image URL content
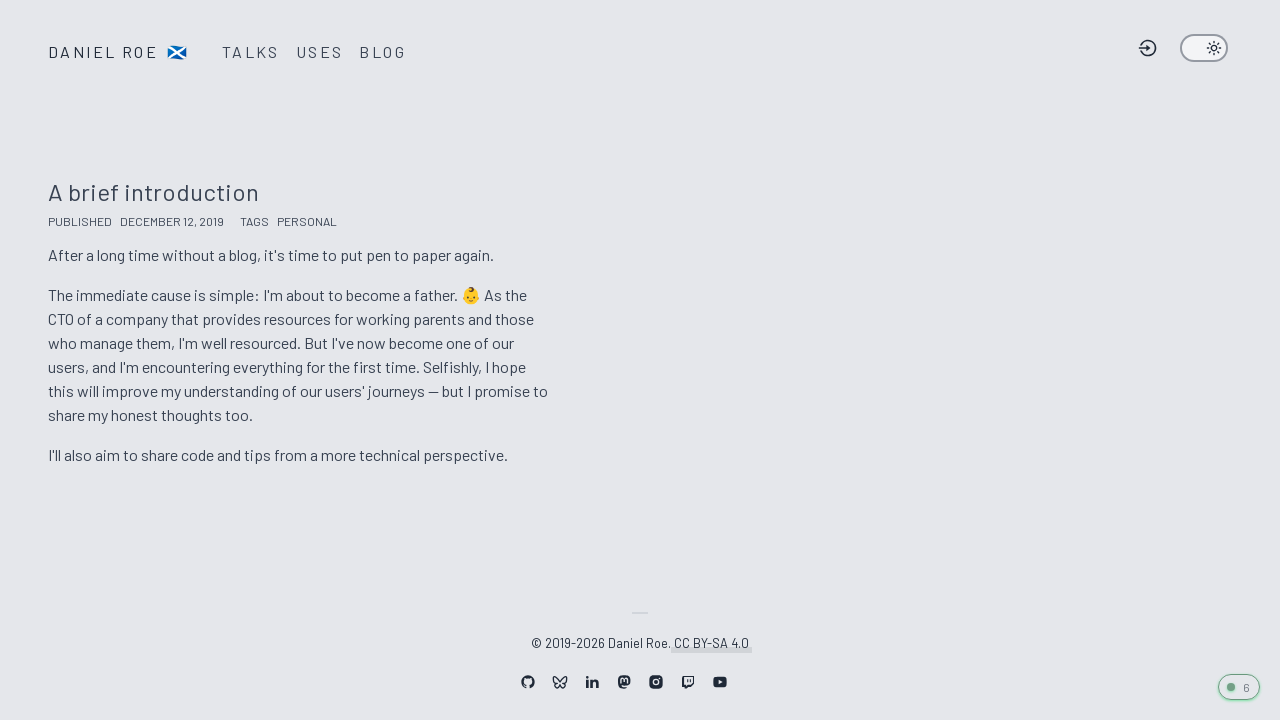

Navigated to og:image URL
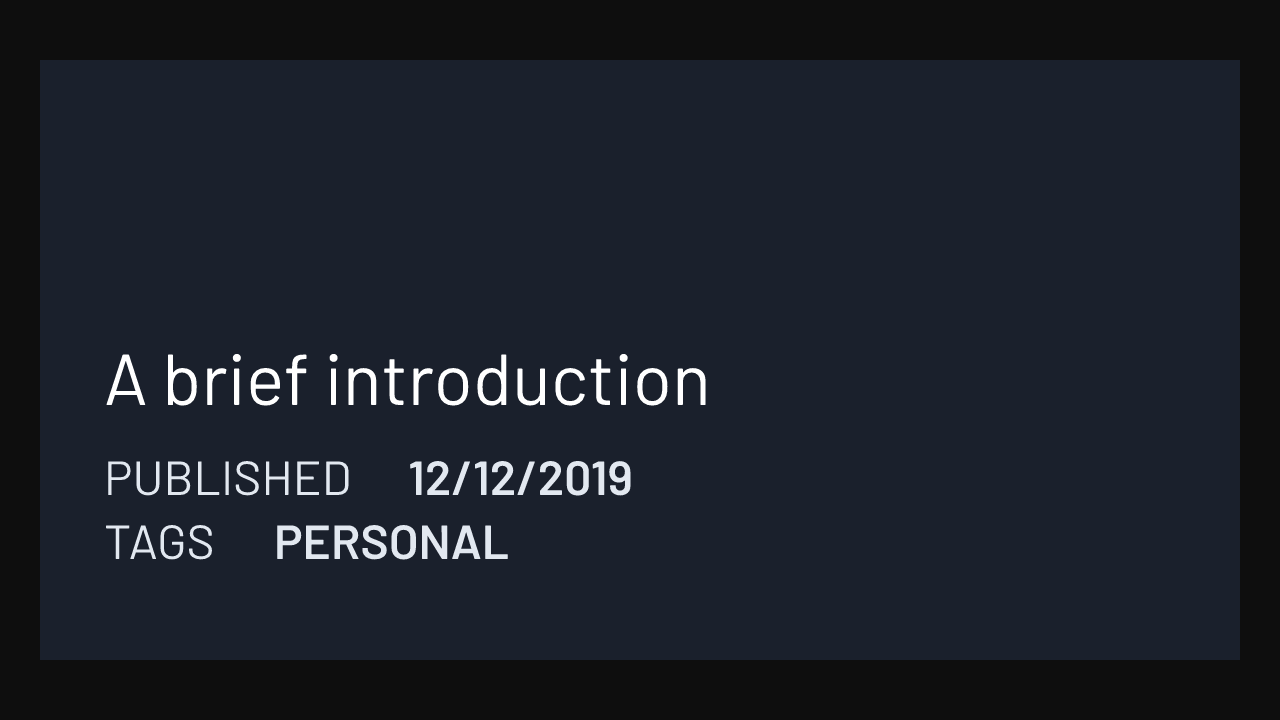

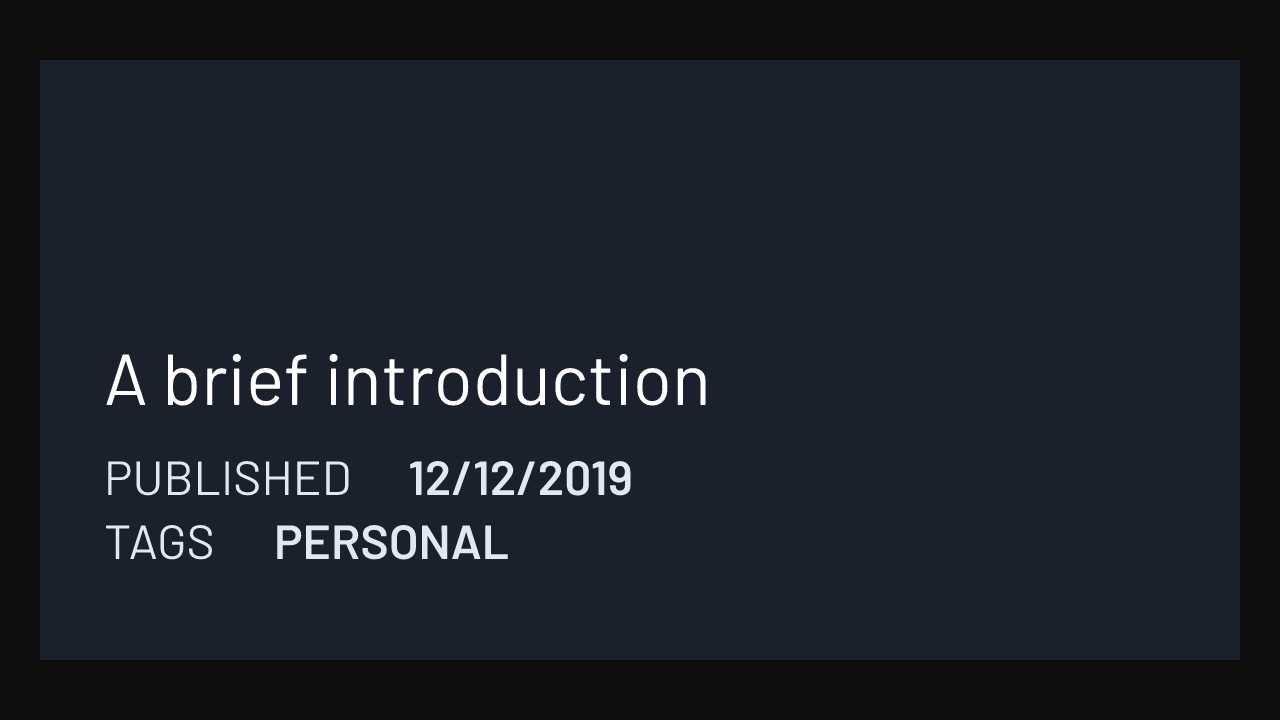